Tests working with multiple browser windows using an alternative approach - stores the original window handle before clicking the link, then identifies the new window by finding the handle that doesn't match the original.

Starting URL: https://the-internet.herokuapp.com/windows

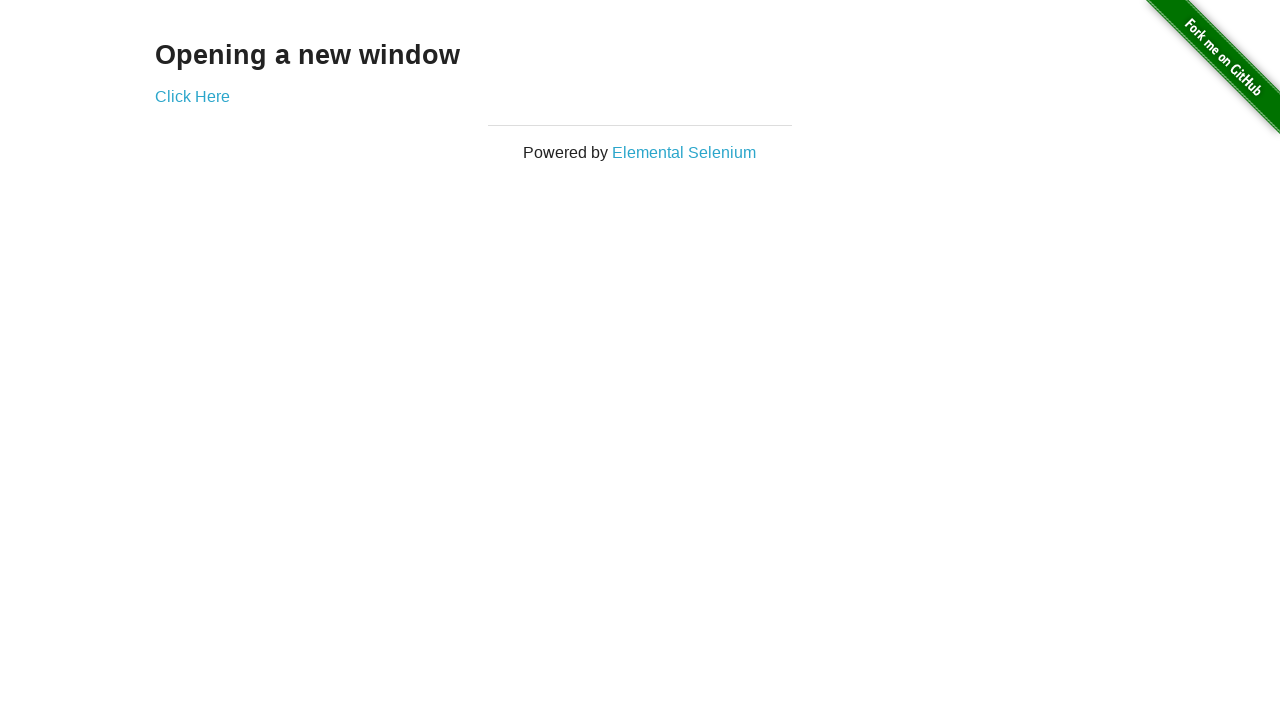

Clicked link to open new window at (192, 96) on .example a
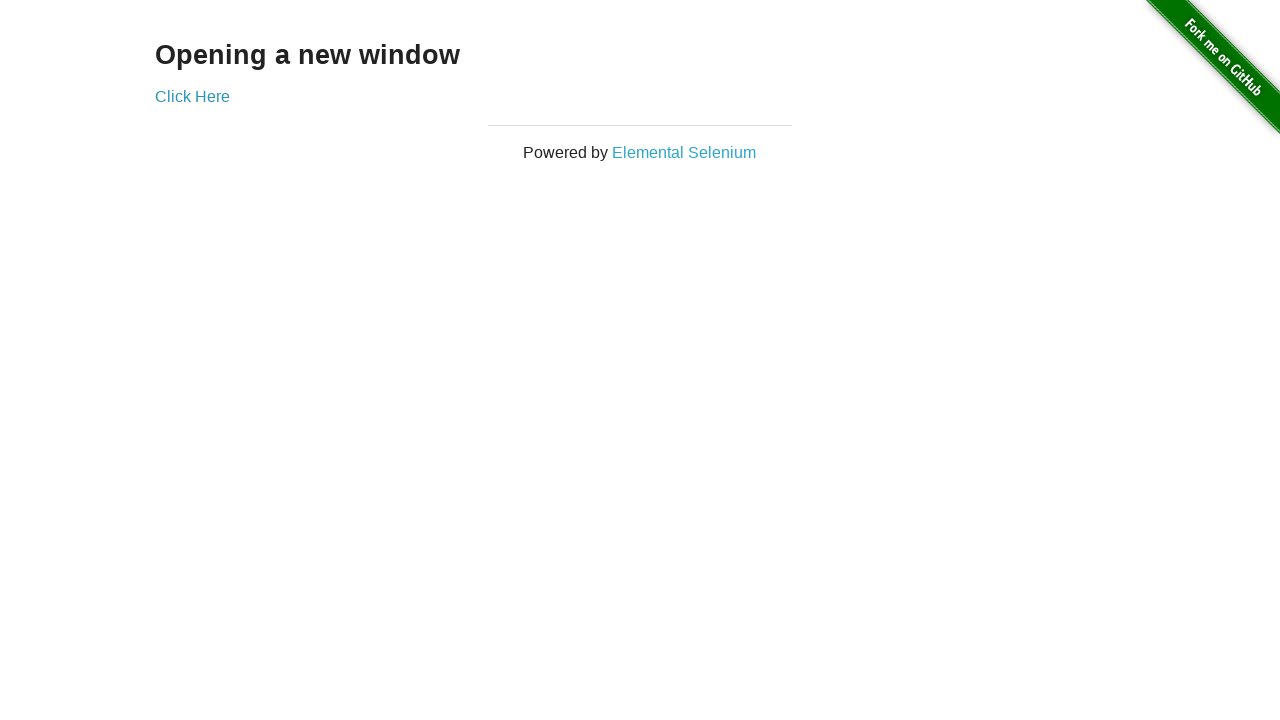

Captured new page/window handle
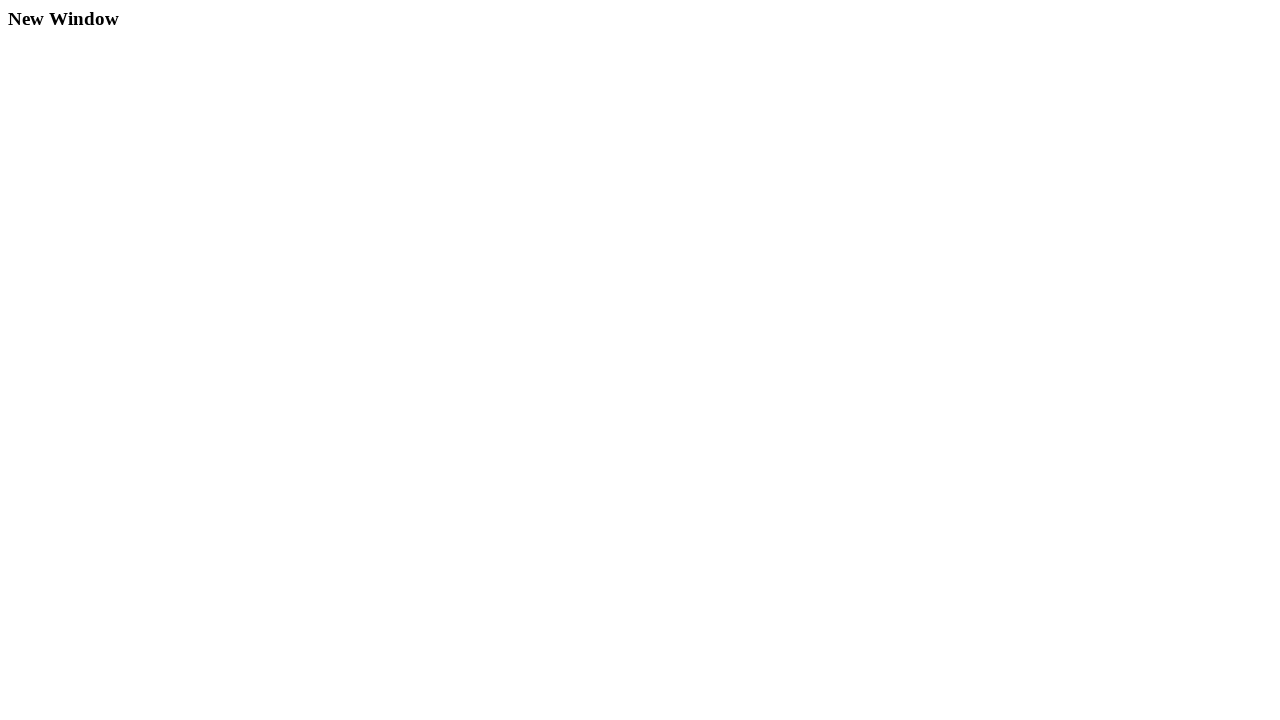

New page finished loading
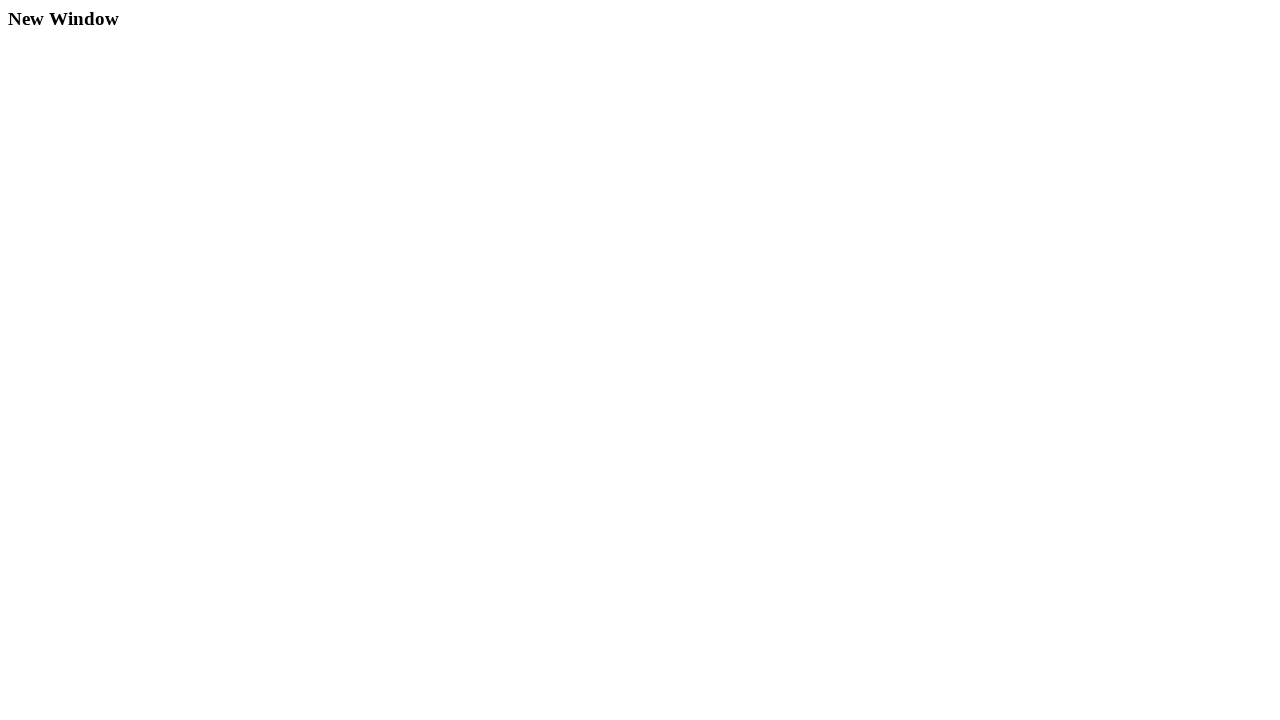

Verified original page title is 'The Internet'
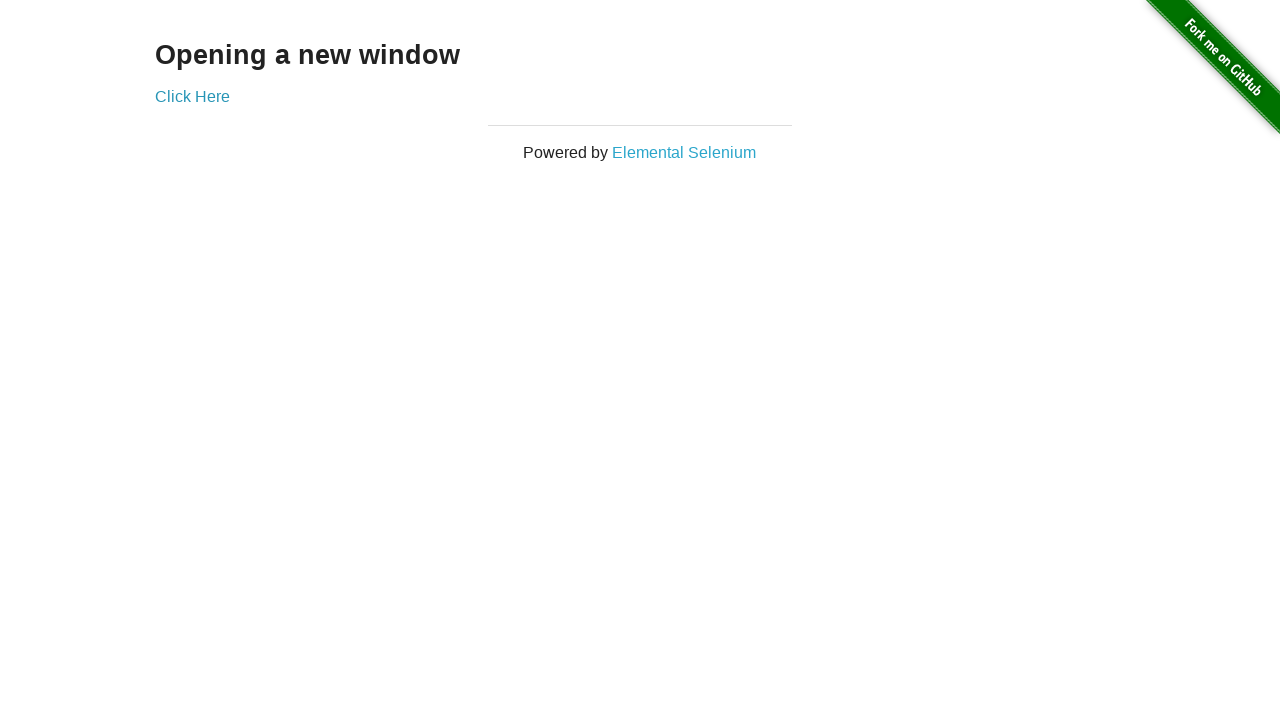

Verified new window title is 'New Window'
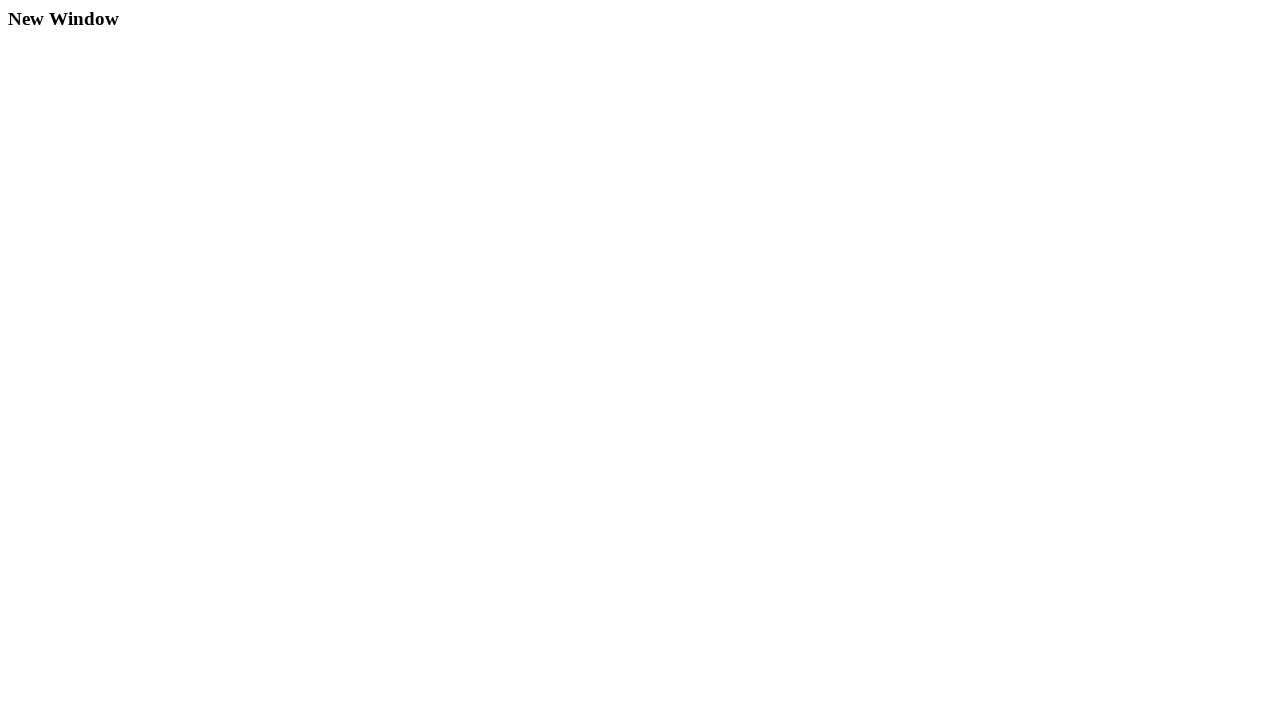

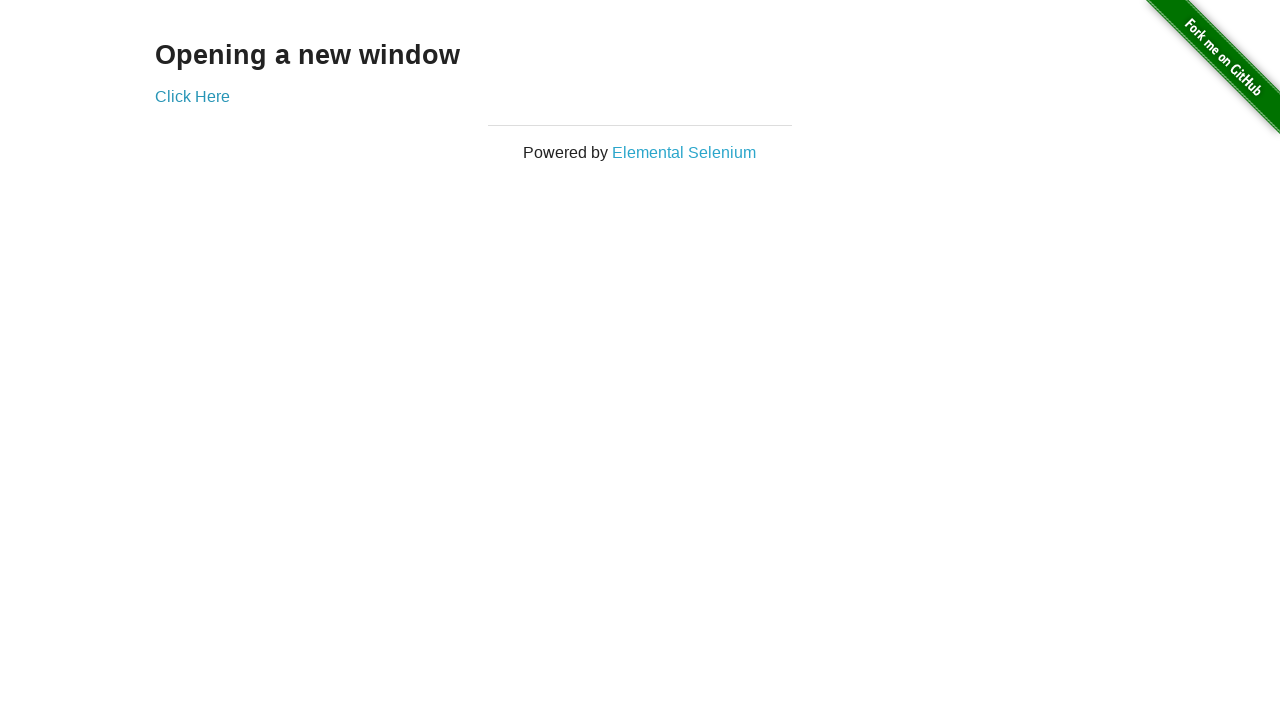